Tests drag and drop functionality by dragging an element from source to target within an iframe on the jQuery UI demo page

Starting URL: https://jqueryui.com/droppable/

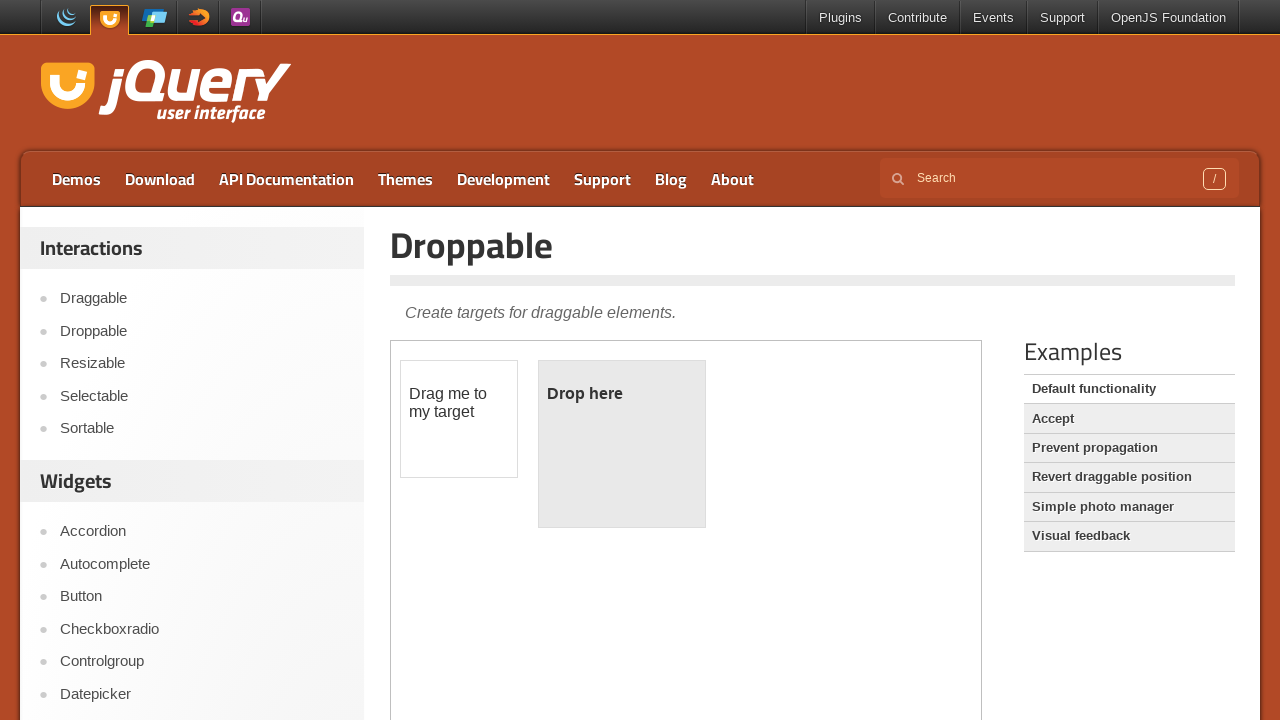

Located the demo iframe on jQuery UI droppable page
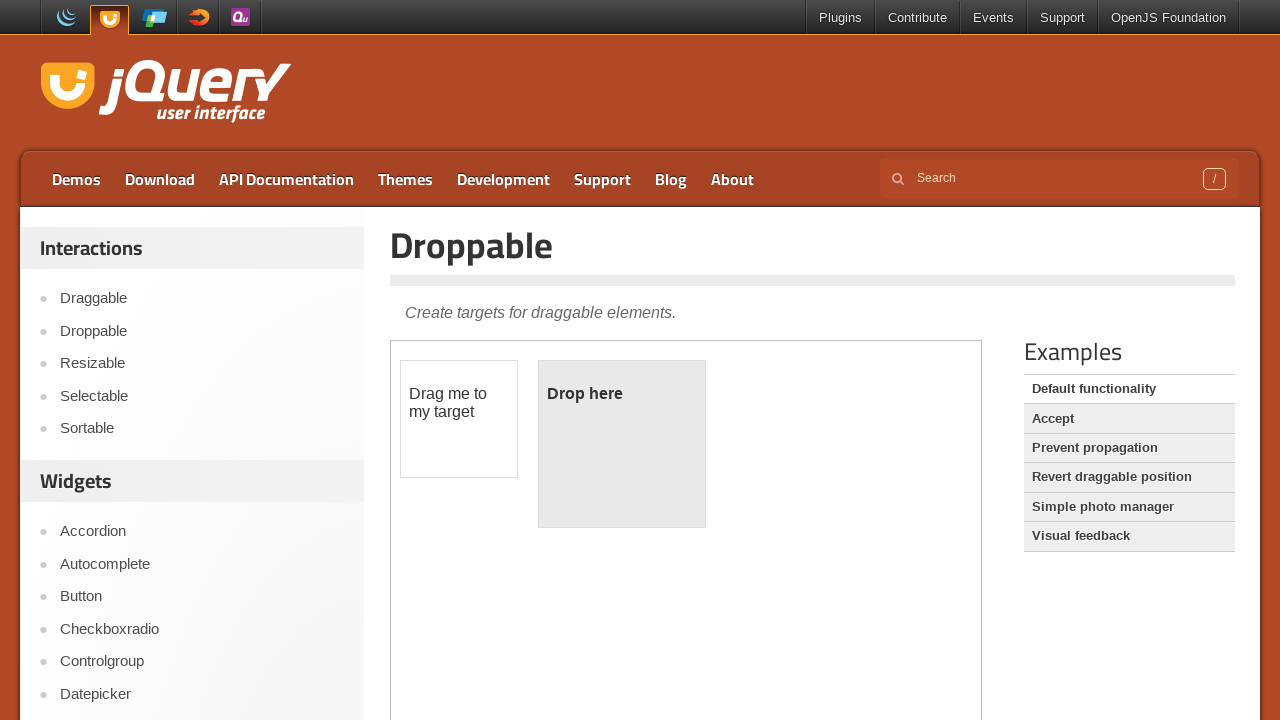

Located the draggable element with ID 'draggable'
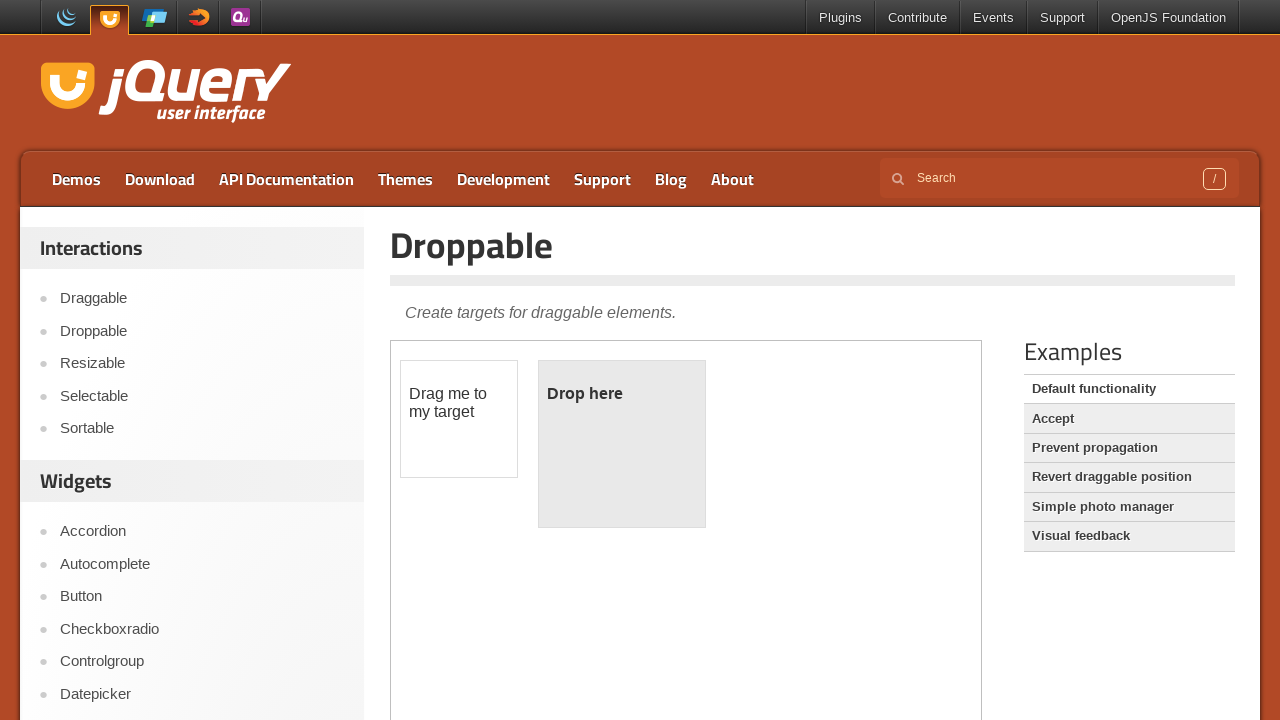

Located the droppable element with ID 'droppable'
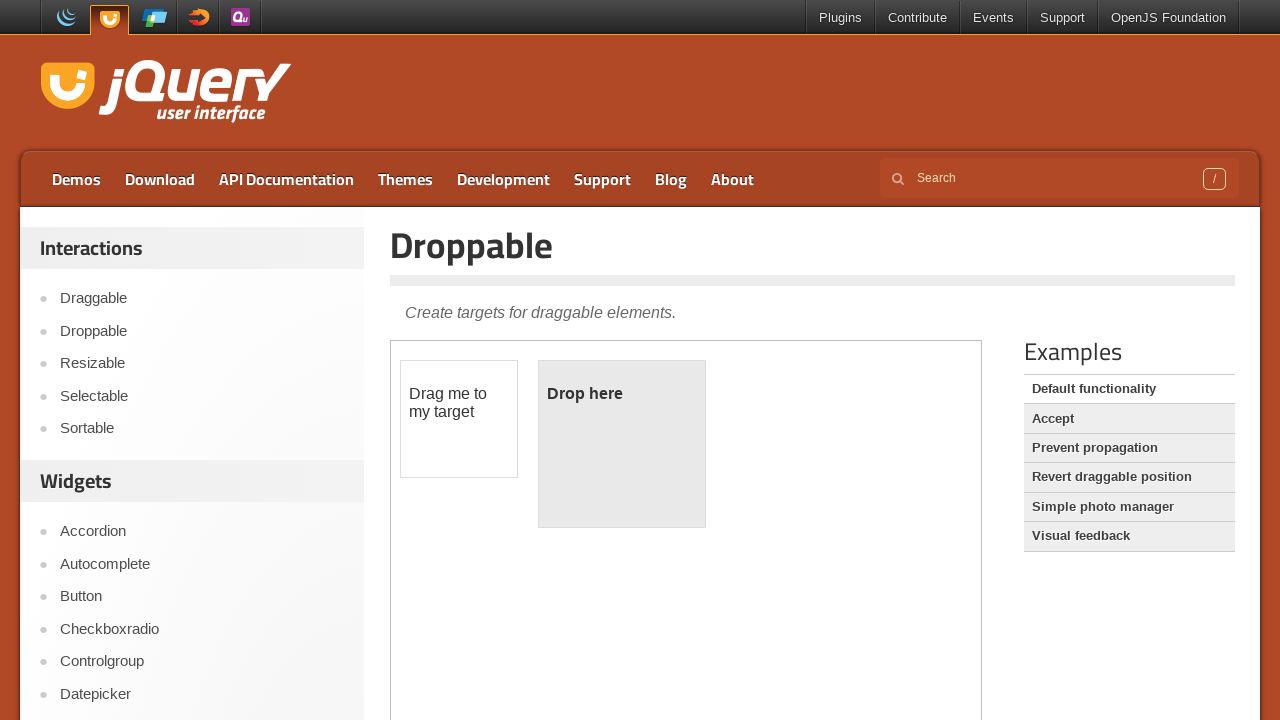

Dragged the draggable element to the droppable target at (622, 444)
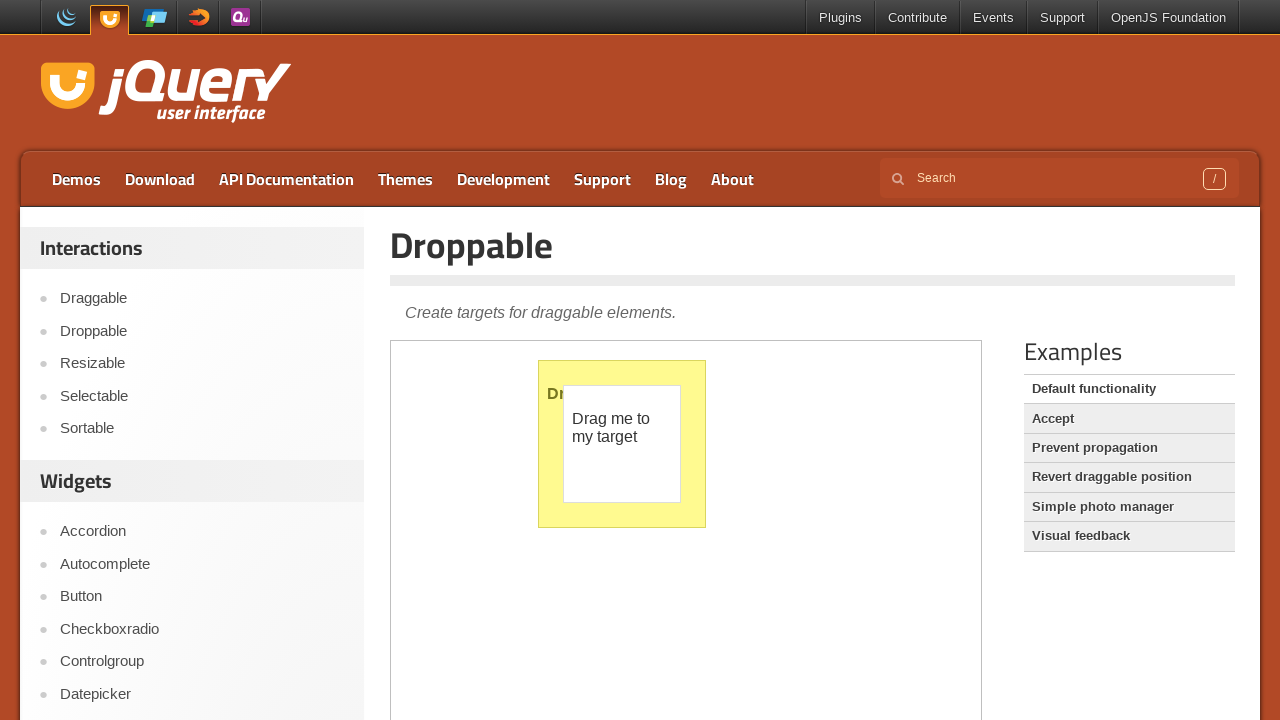

Verified 'Dropped!' text appeared after successful drag and drop
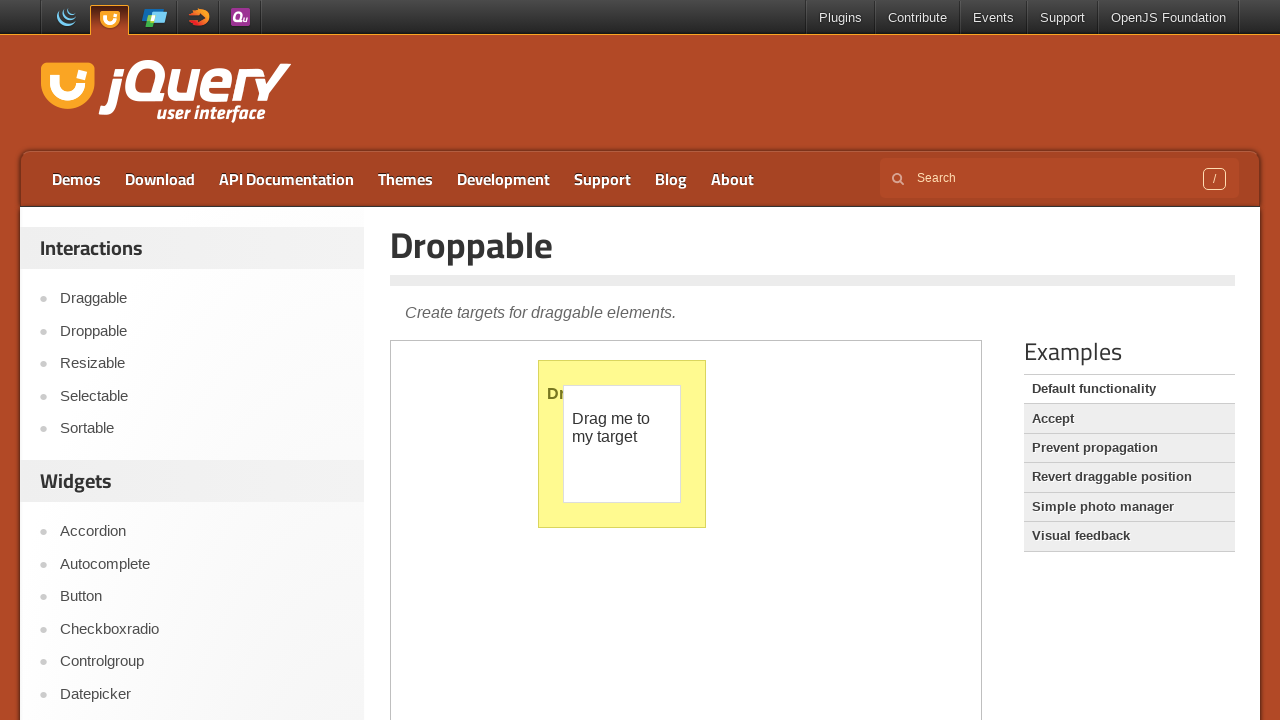

Retrieved computed style color of droppable element: rgb(119, 118, 32)
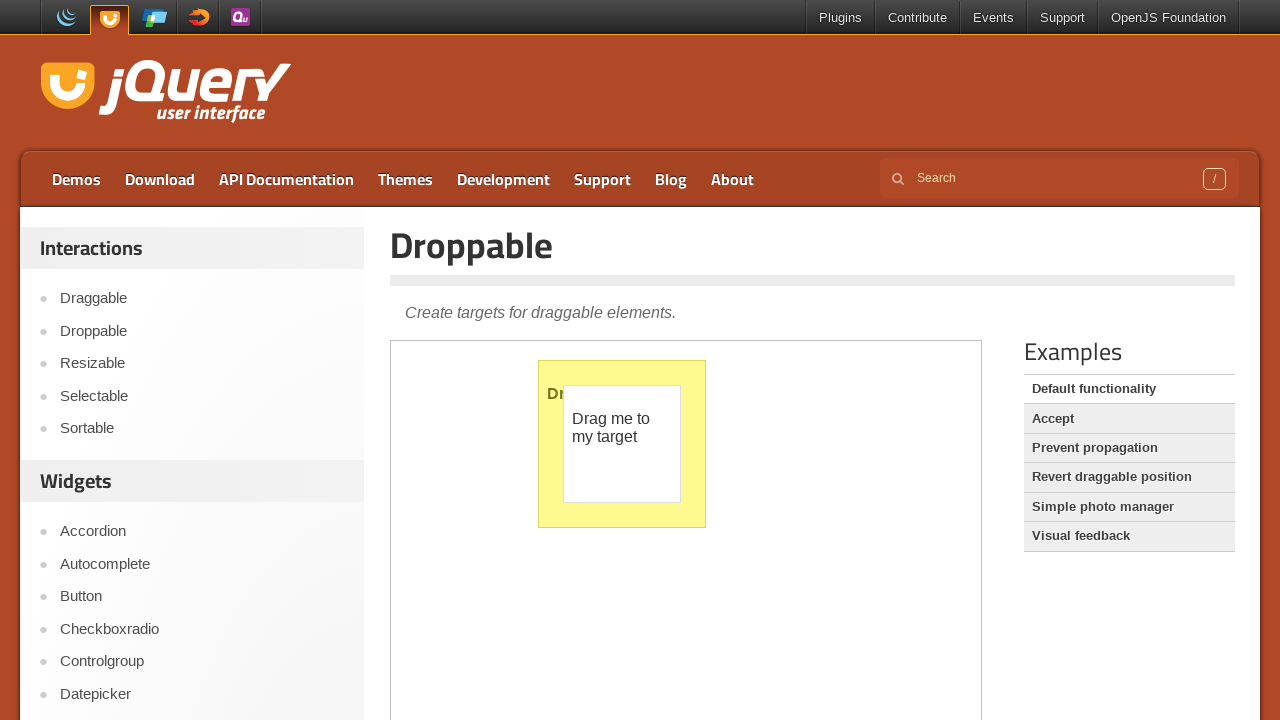

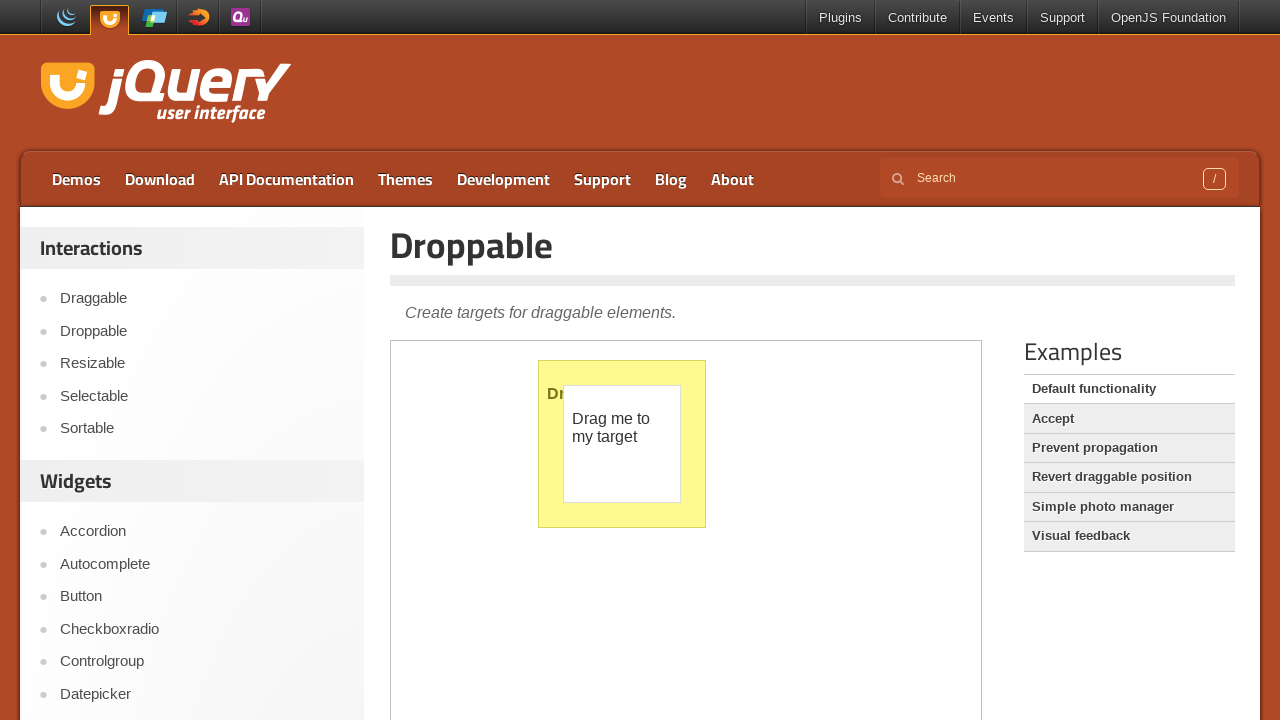